Tests browser confirm alert functionality by clicking a button that triggers a confirmation dialog, retrieving the alert text, and accepting the alert.

Starting URL: https://demoqa.com/alerts

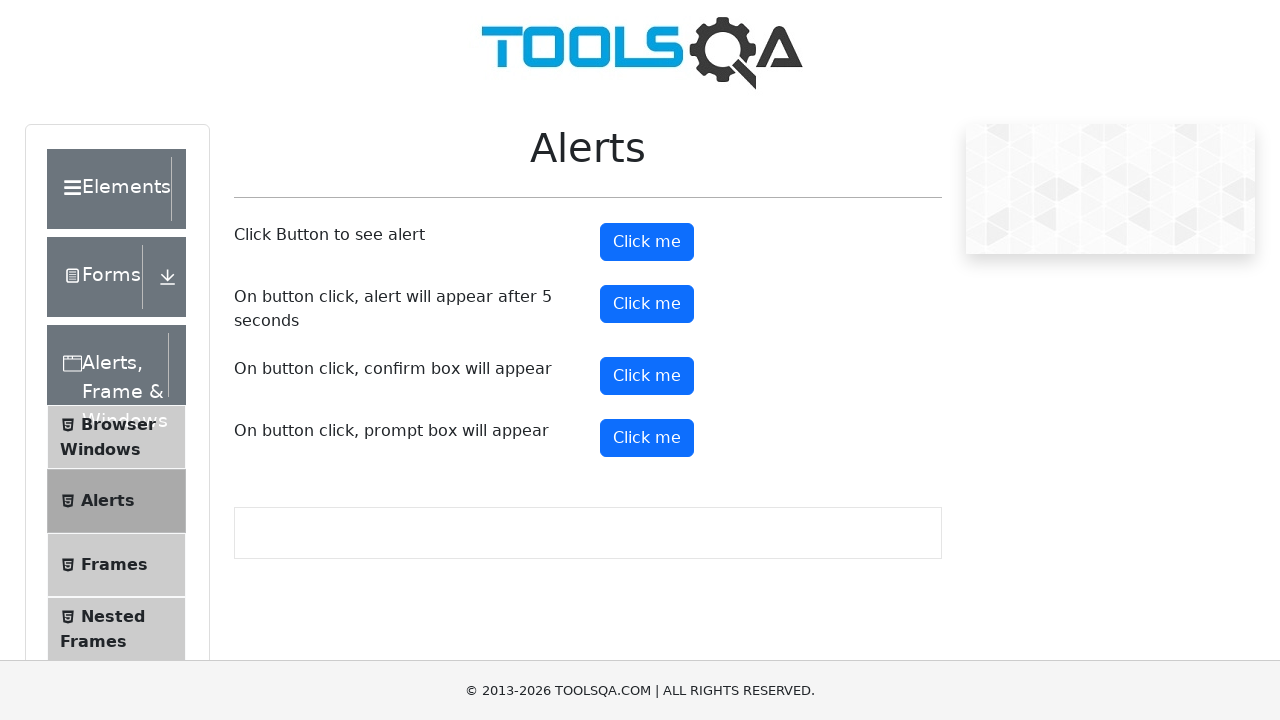

Clicked confirm button to trigger alert at (647, 376) on #confirmButton
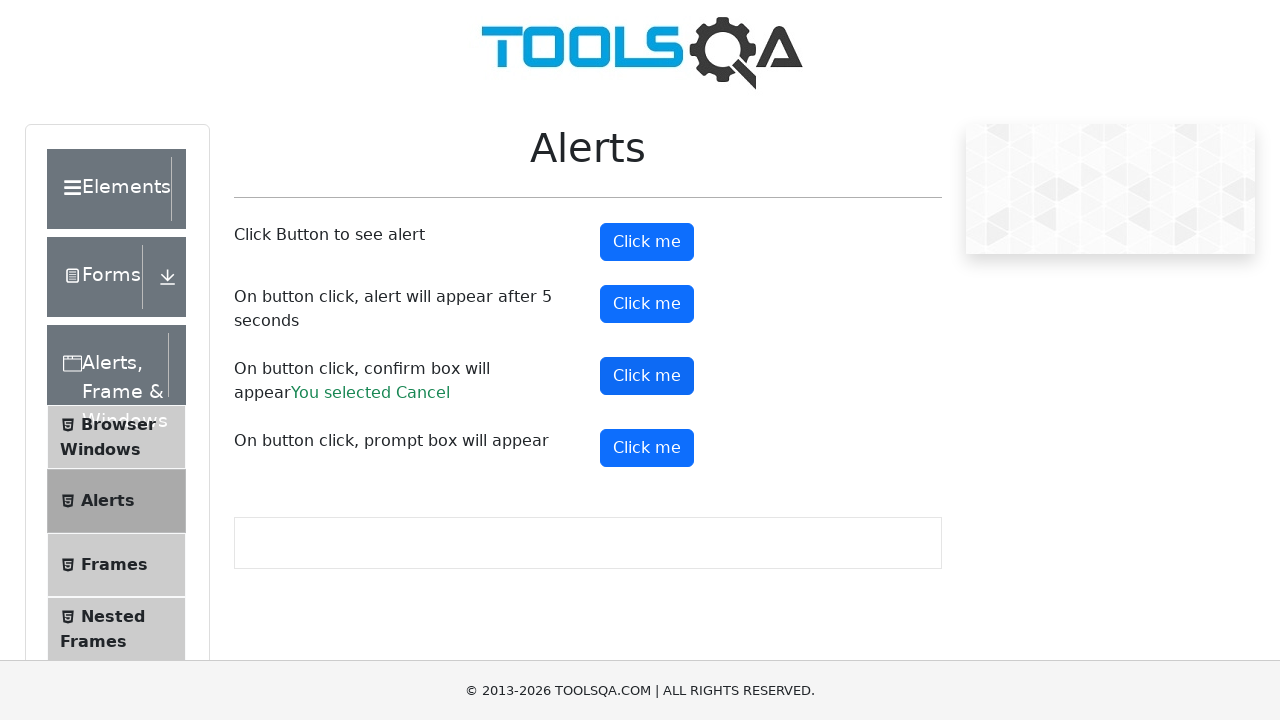

Set up dialog handler to accept confirmation
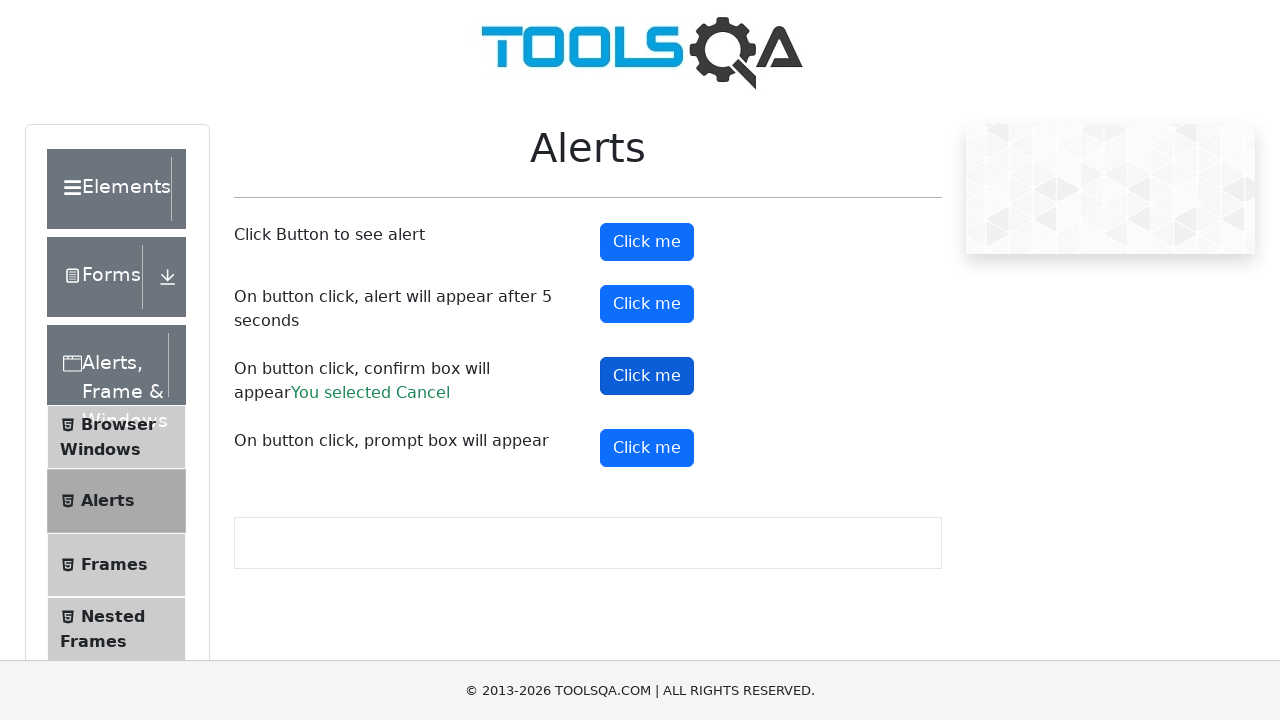

Clicked confirm button to trigger and handle confirmation dialog at (647, 376) on #confirmButton
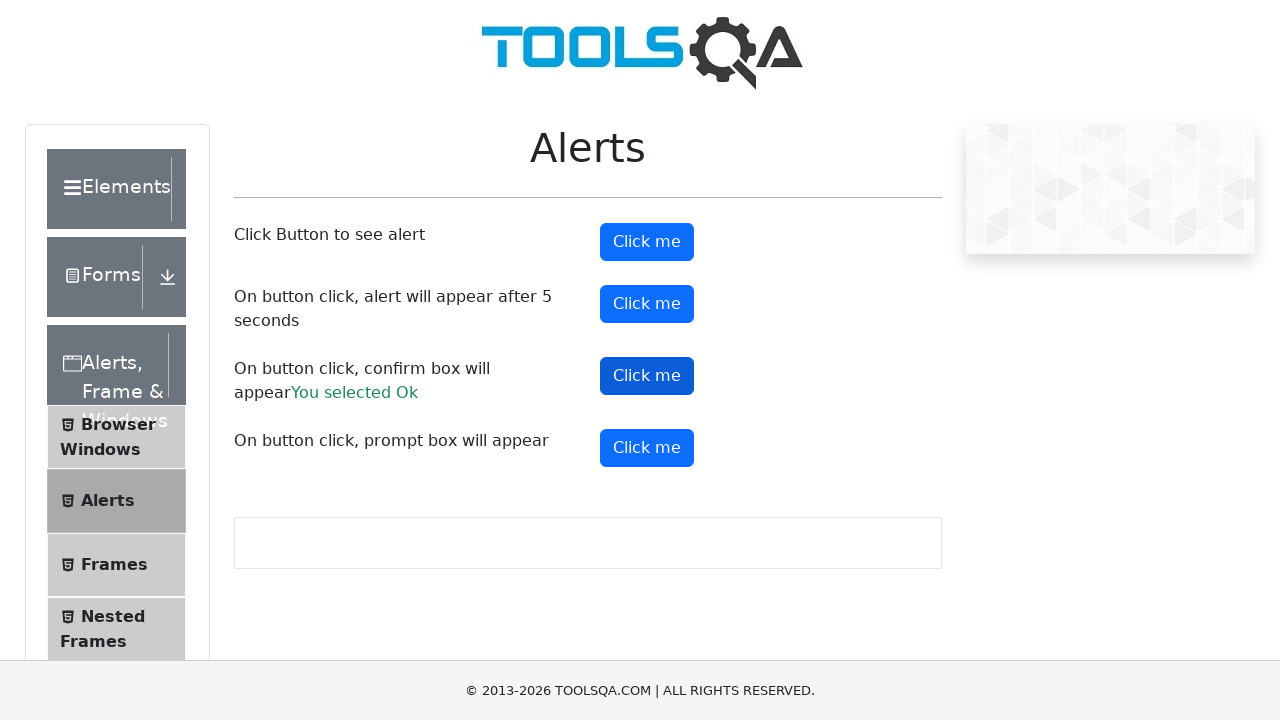

Waited for result message after accepting confirmation
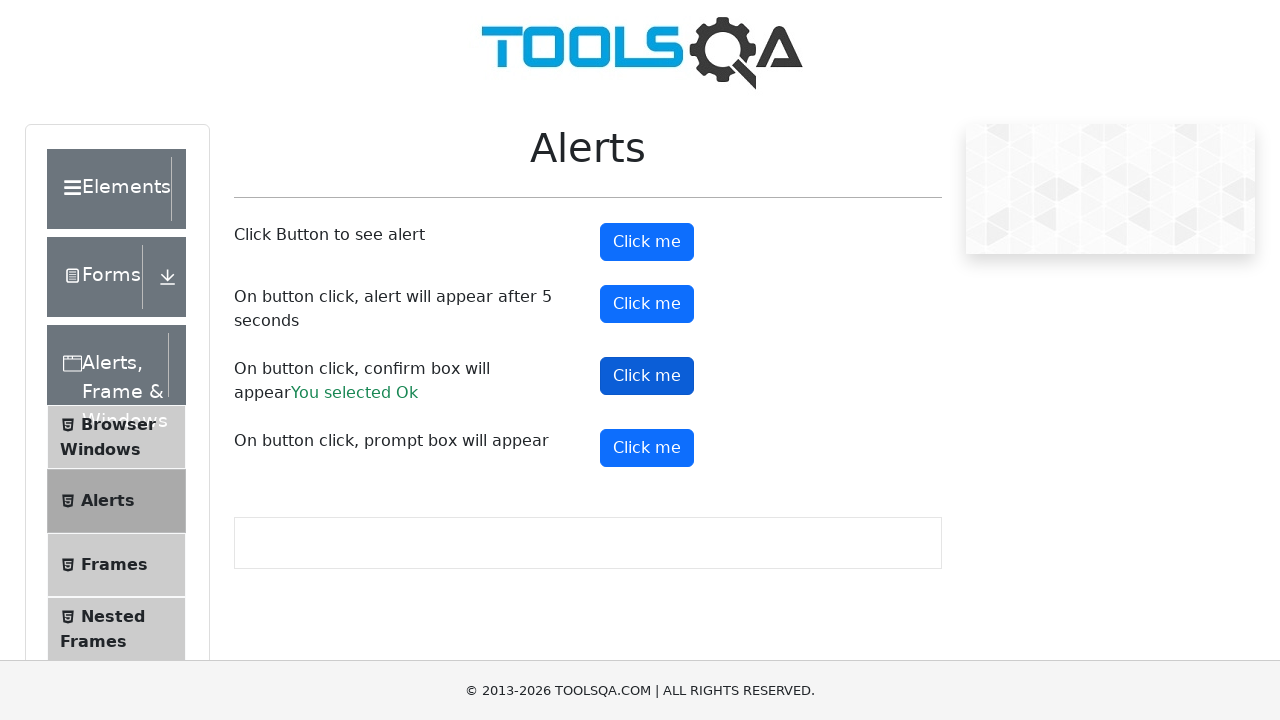

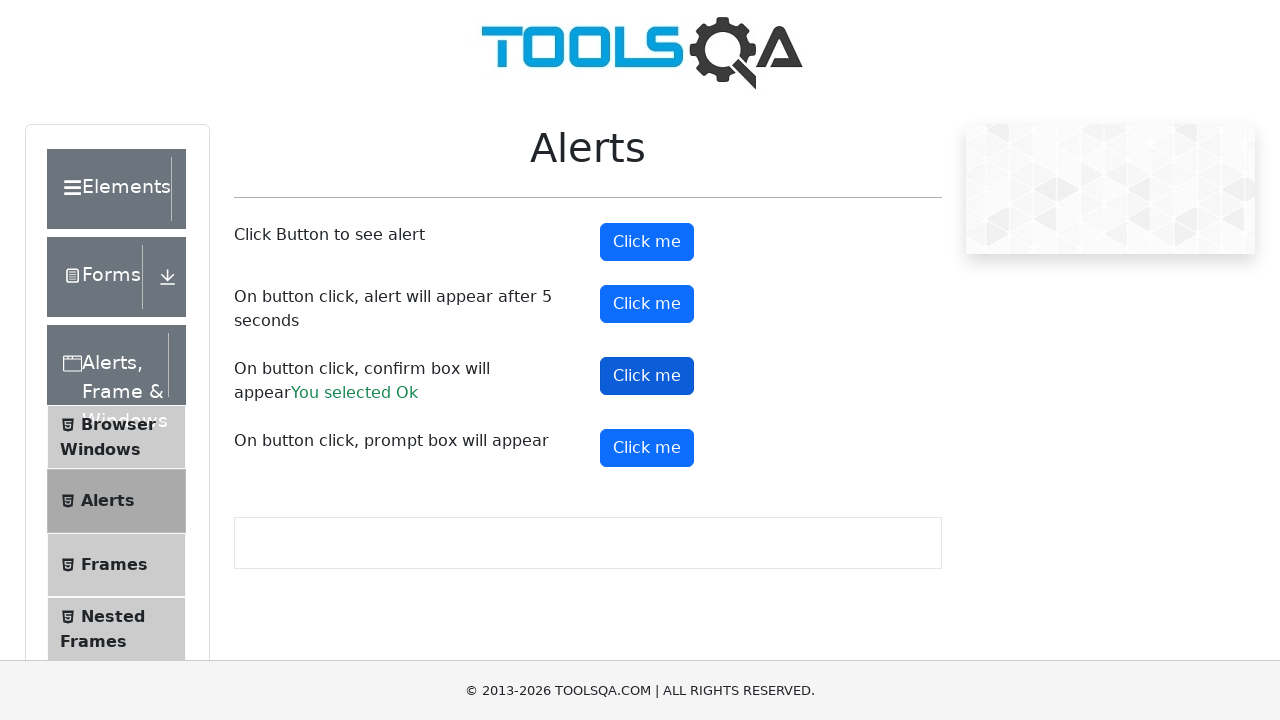